Tests the Katalon demo healthcare site by clicking the appointment button, filling in login credentials, and submitting the login form

Starting URL: https://katalon-demo-cura.herokuapp.com/

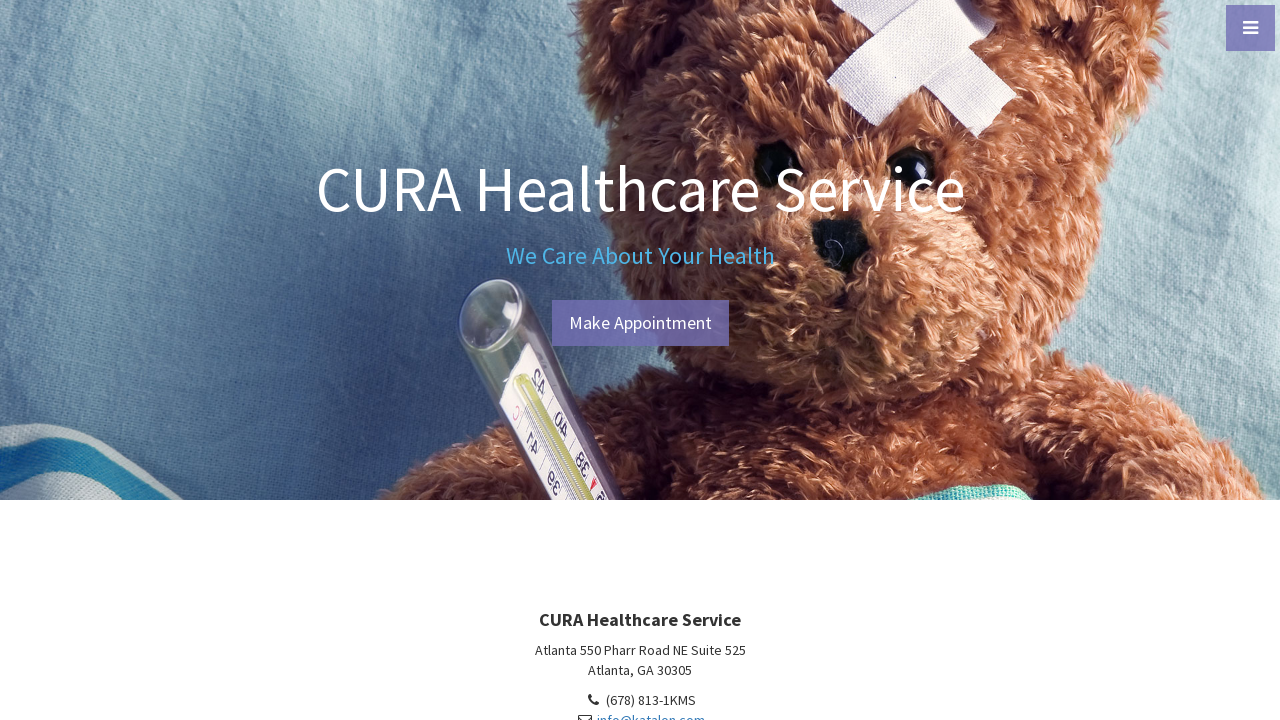

Clicked the Make Appointment button at (640, 323) on xpath=//a[@href='./profile.php#login']
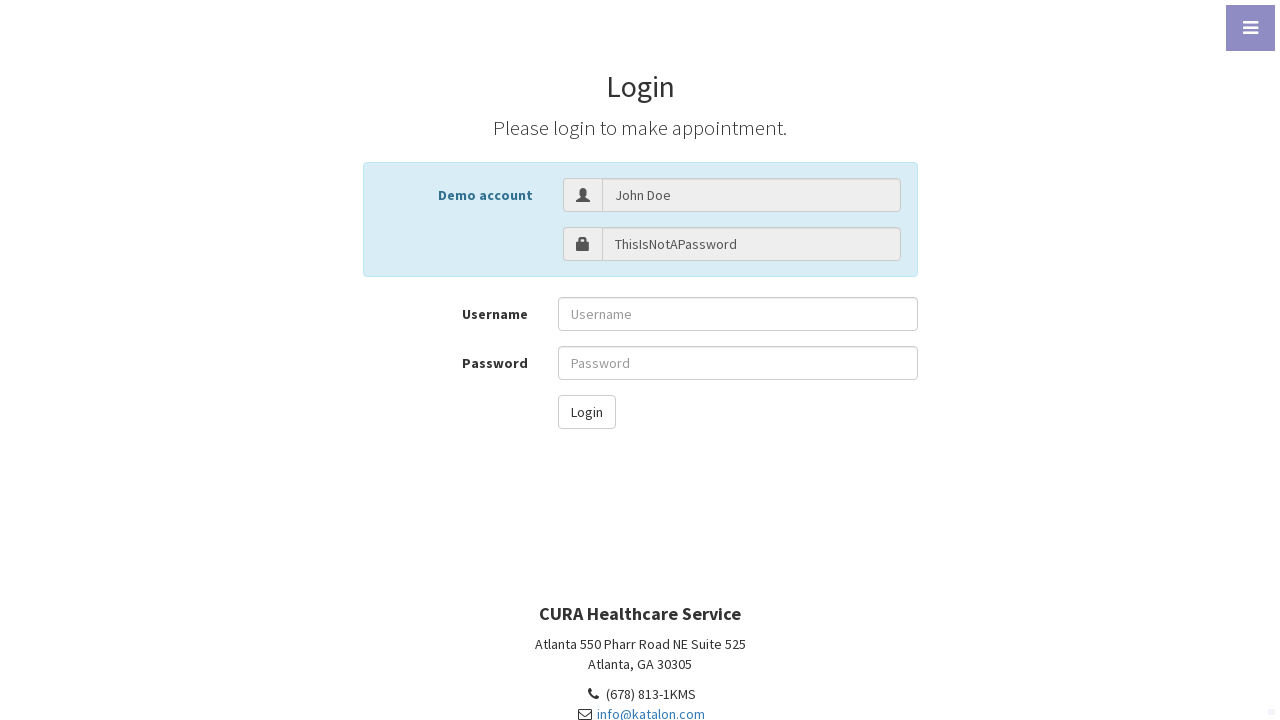

Login page loaded successfully
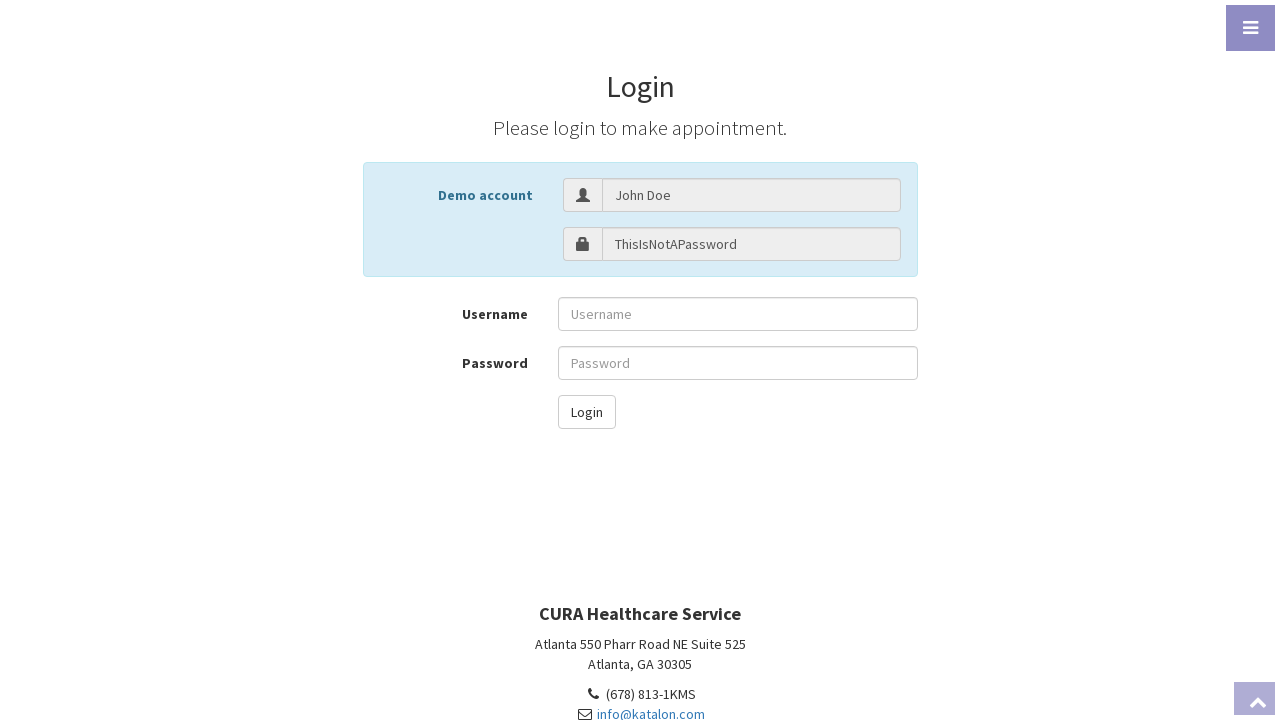

Filled username field with 'John Doe' on xpath=//input[@placeholder='Username'] >> nth=1
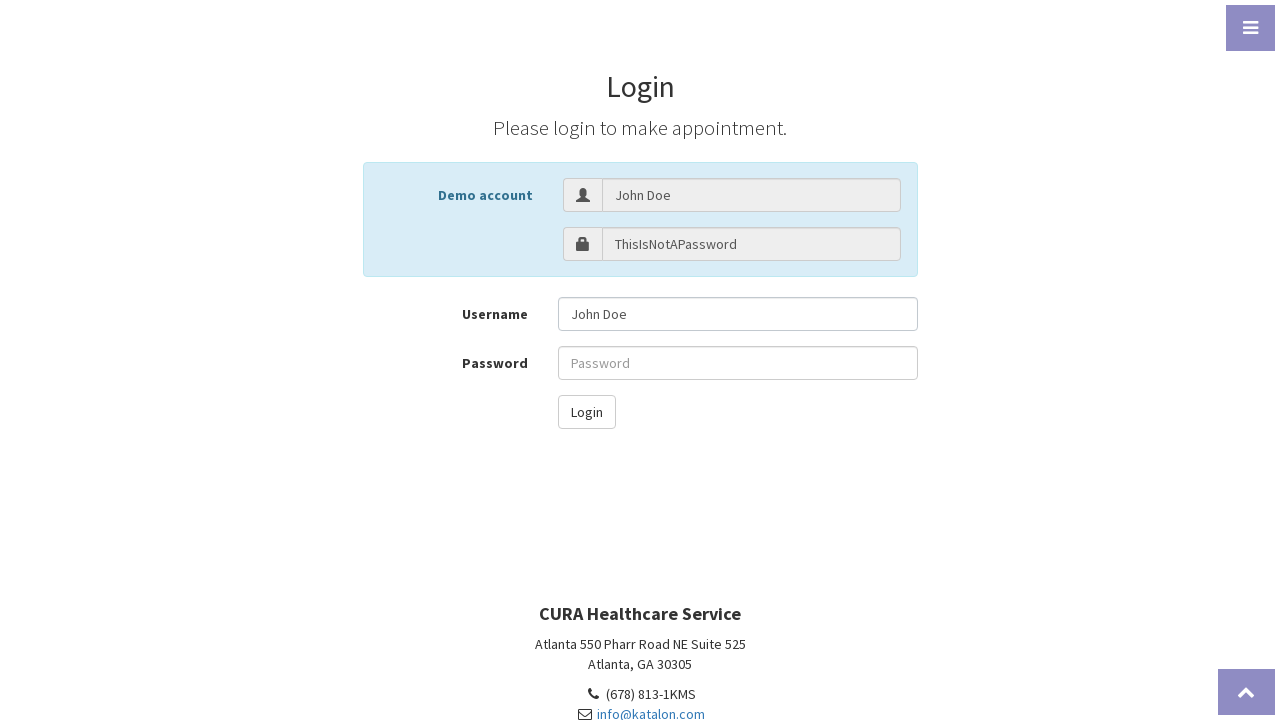

Filled password field with login credentials on #txt-password
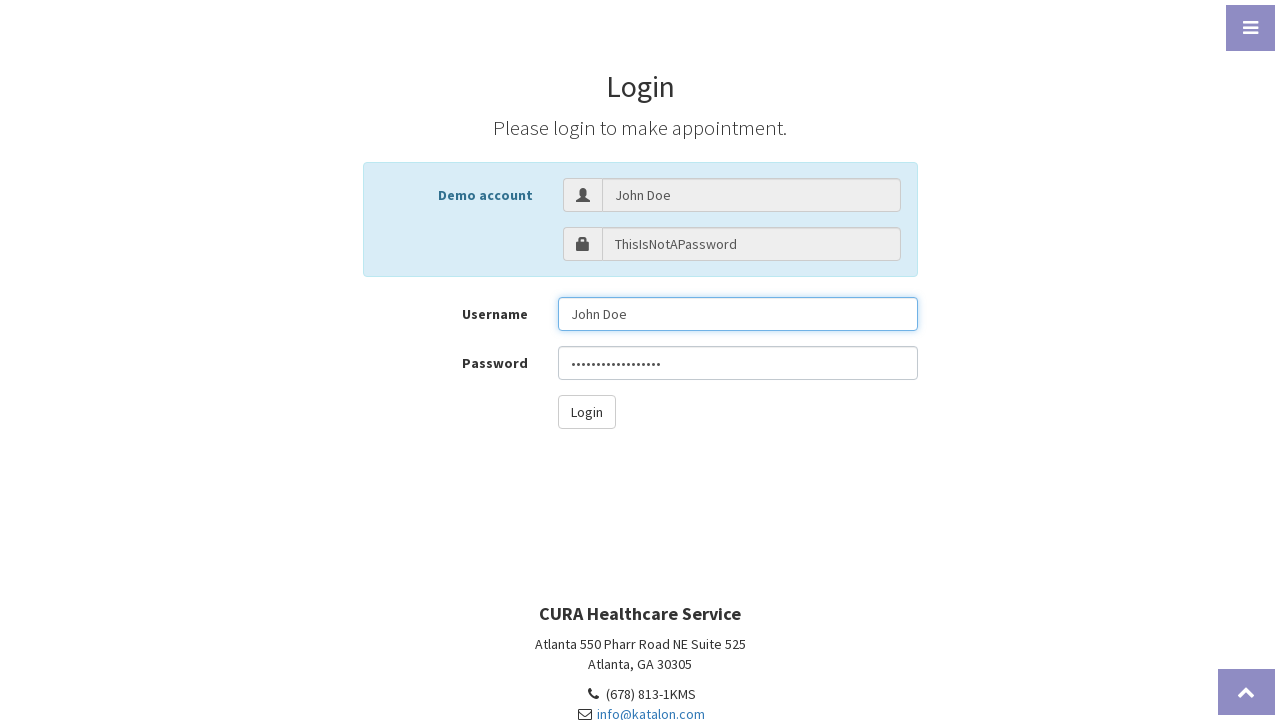

Clicked login button to submit form at (586, 412) on #btn-login
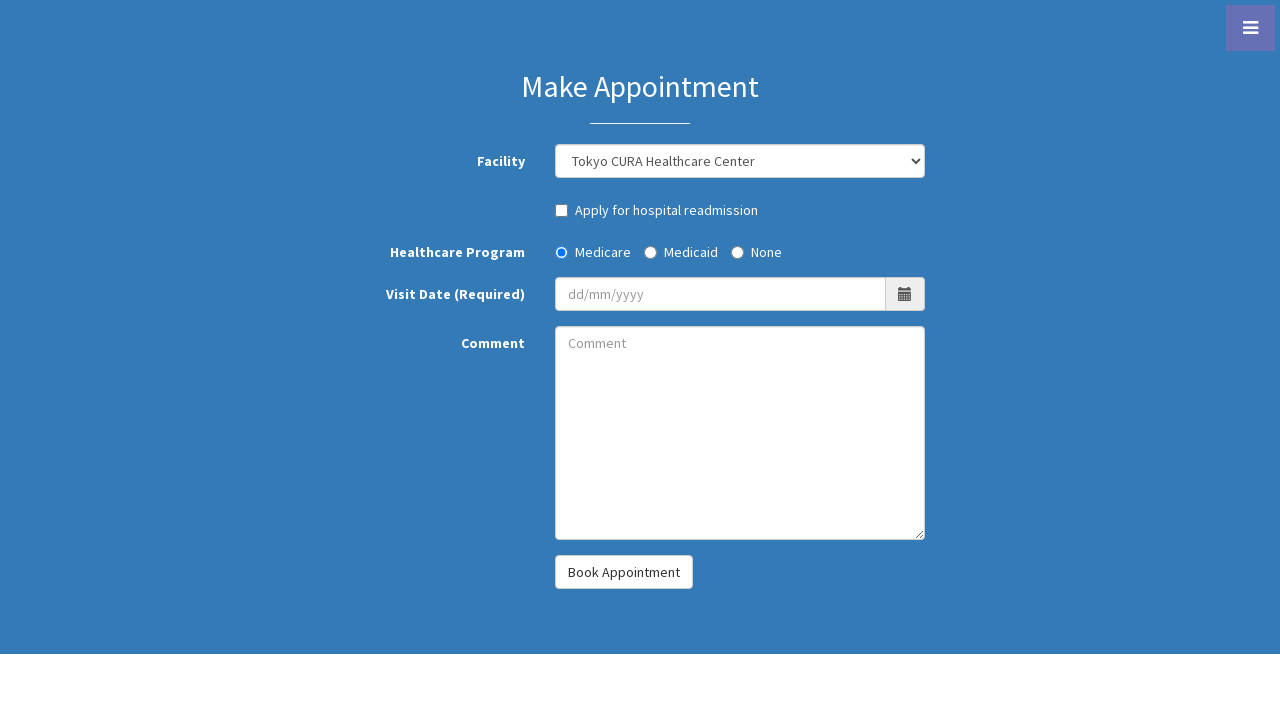

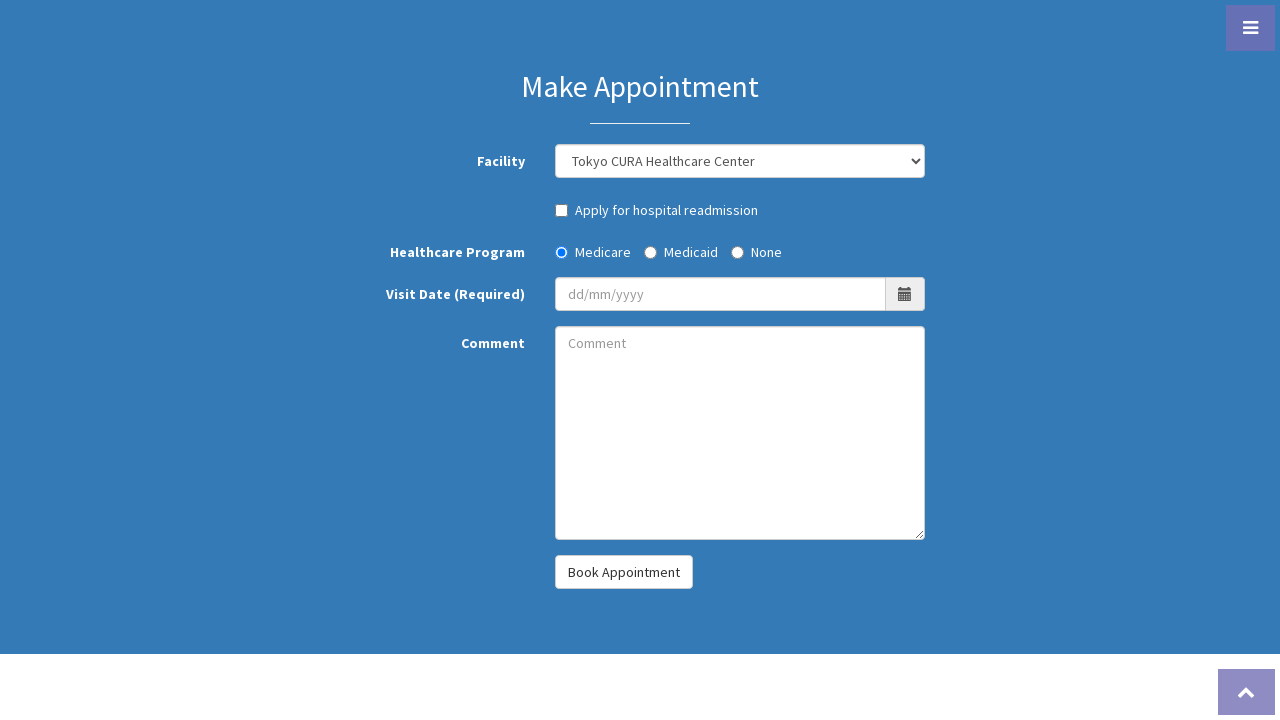